Tests entering text into a JavaScript prompt dialog by clicking the JS Prompt button, typing text, and accepting

Starting URL: http://the-internet.herokuapp.com/javascript_alerts

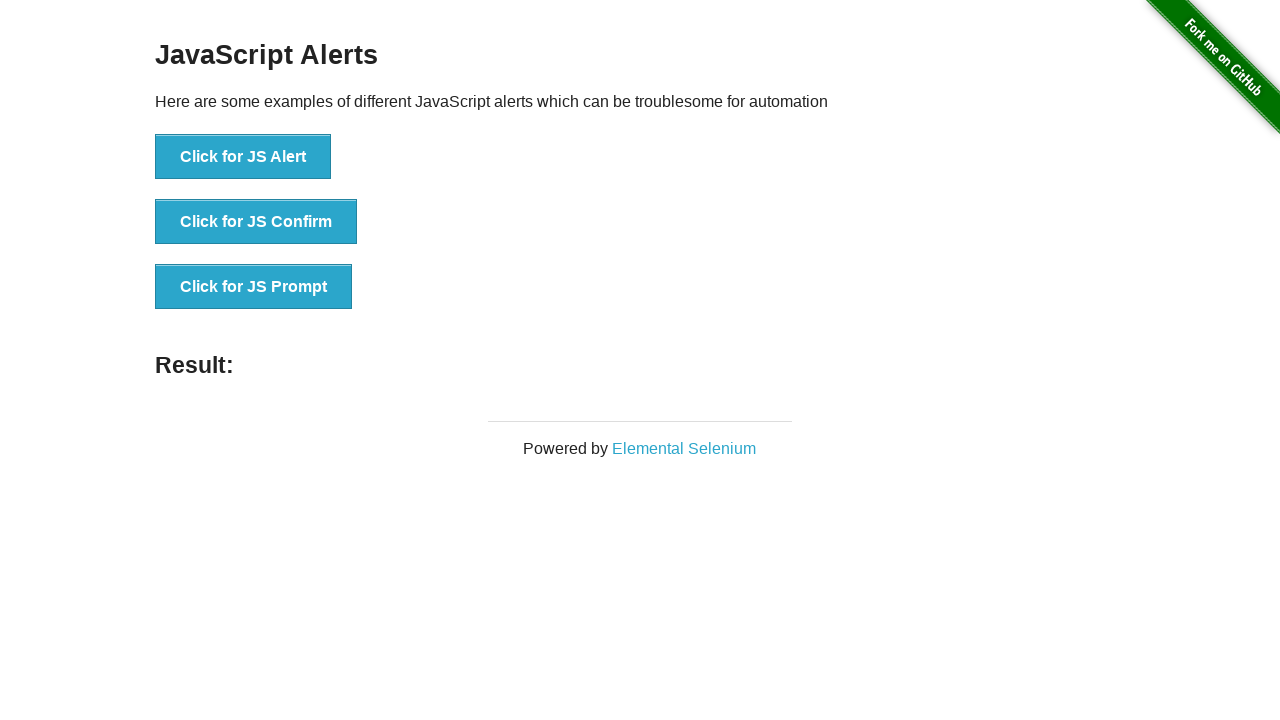

Set up dialog handler to accept prompt with text 'Hello'
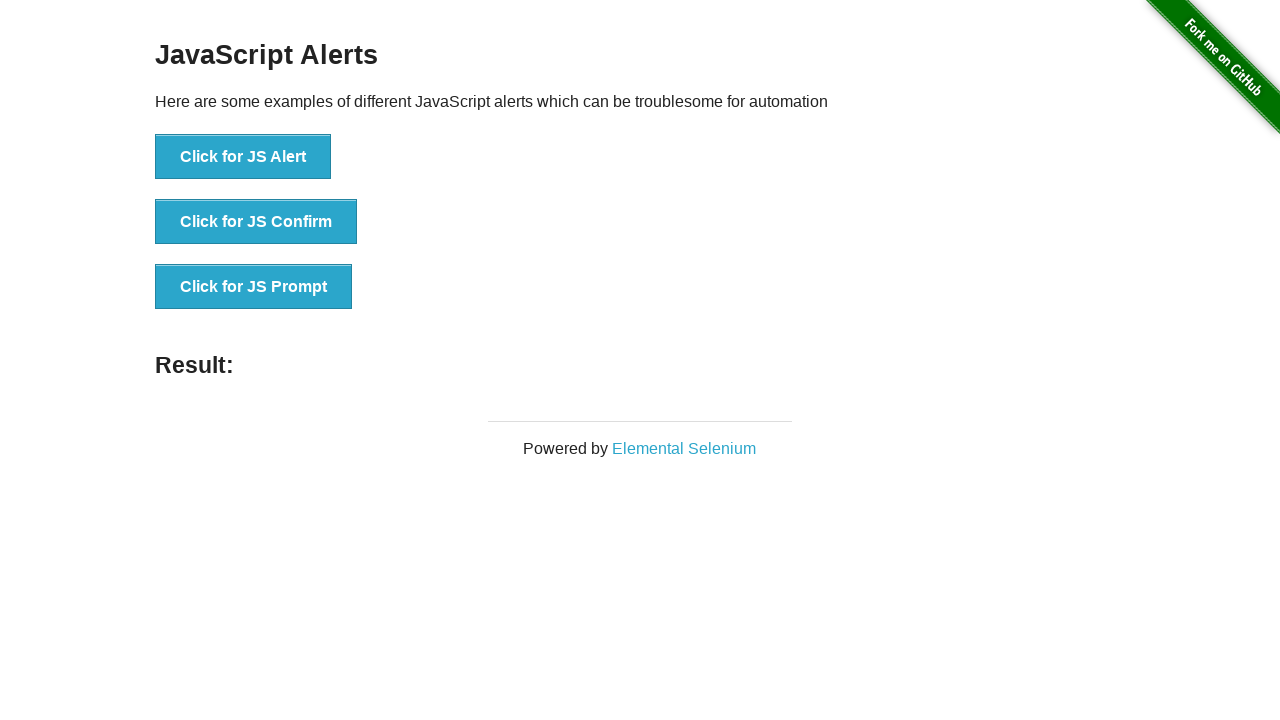

Clicked JS Prompt button to trigger dialog at (254, 287) on button[onclick='jsPrompt()']
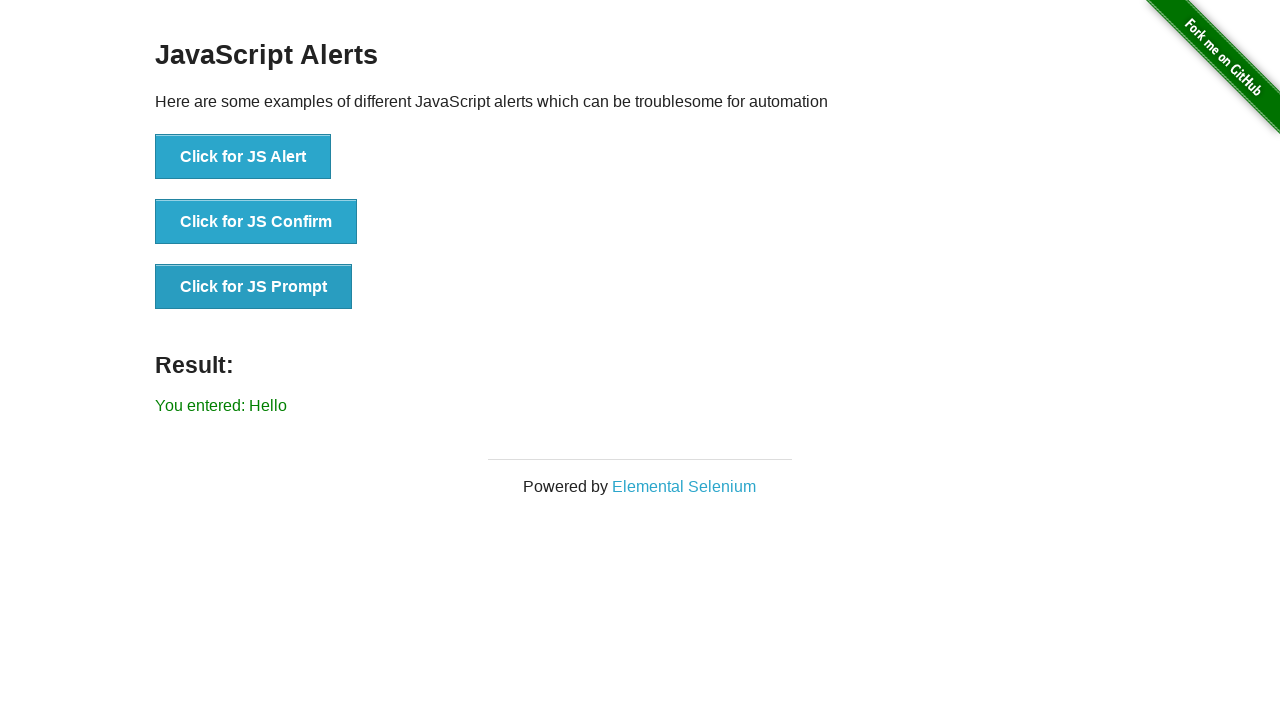

Prompt dialog accepted and result element loaded
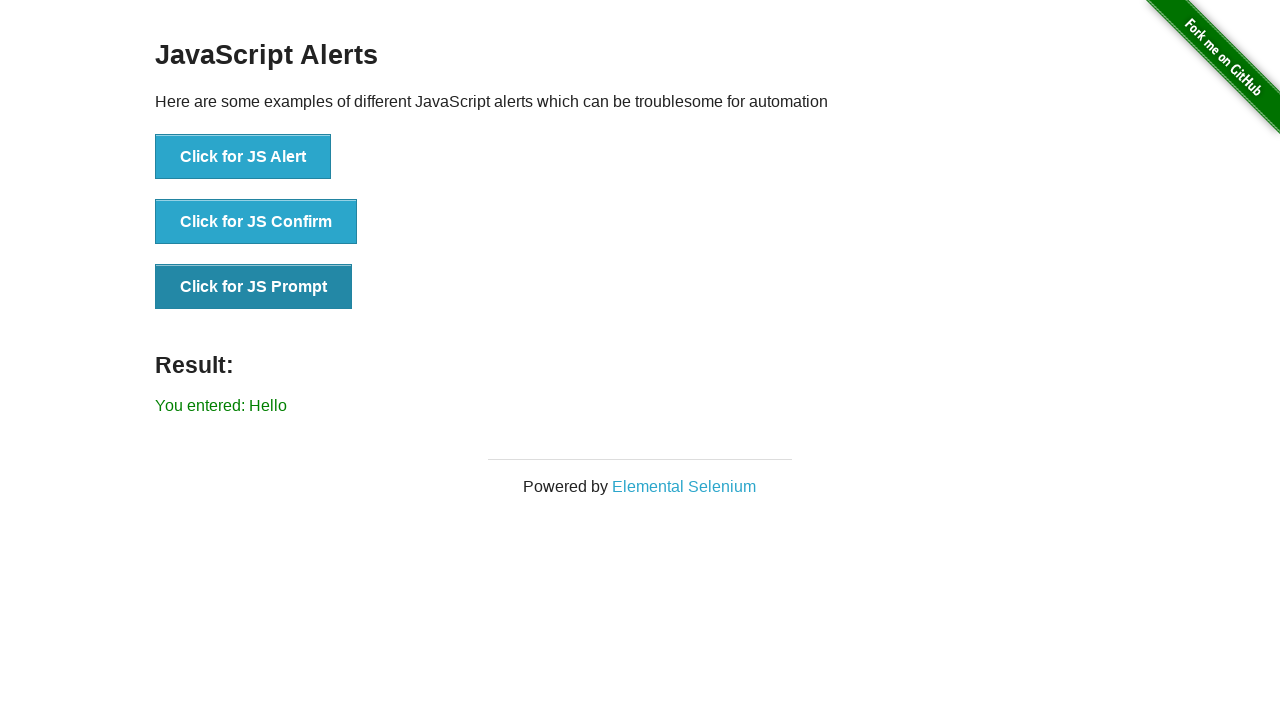

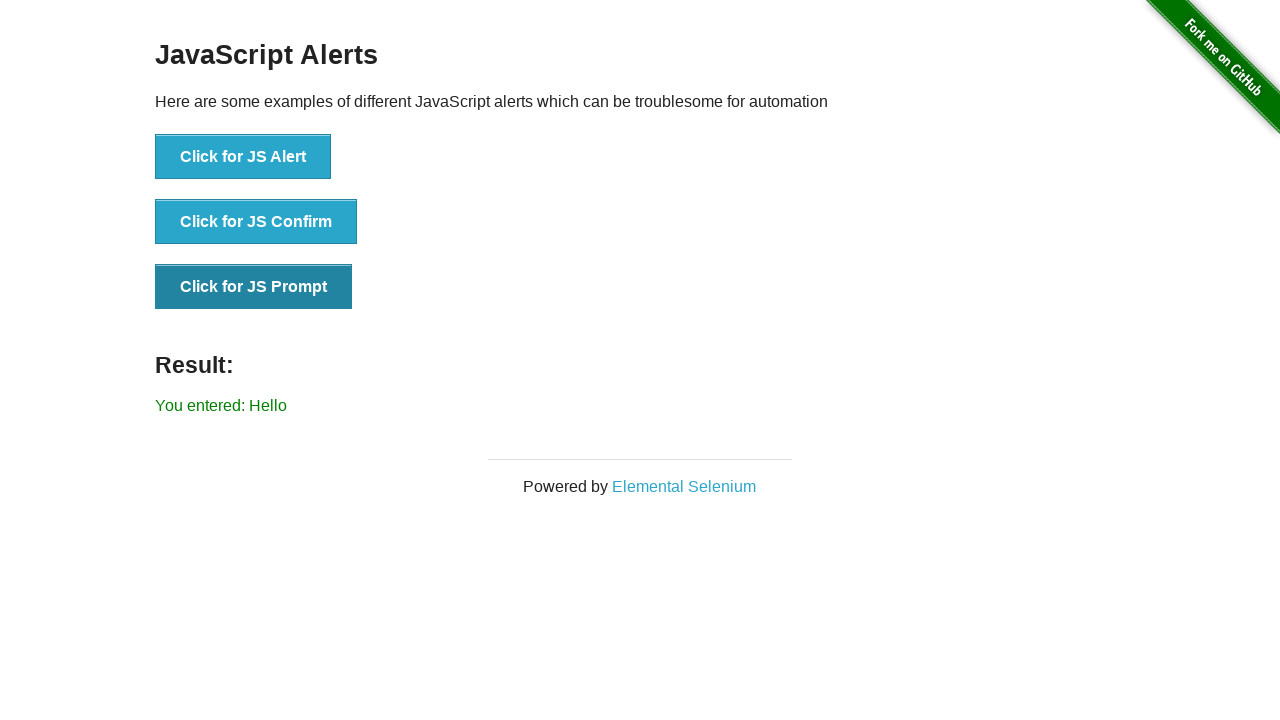